Tests progress bar by clicking start button and waiting for it to reach 100%

Starting URL: https://demoqa.com/progress-bar

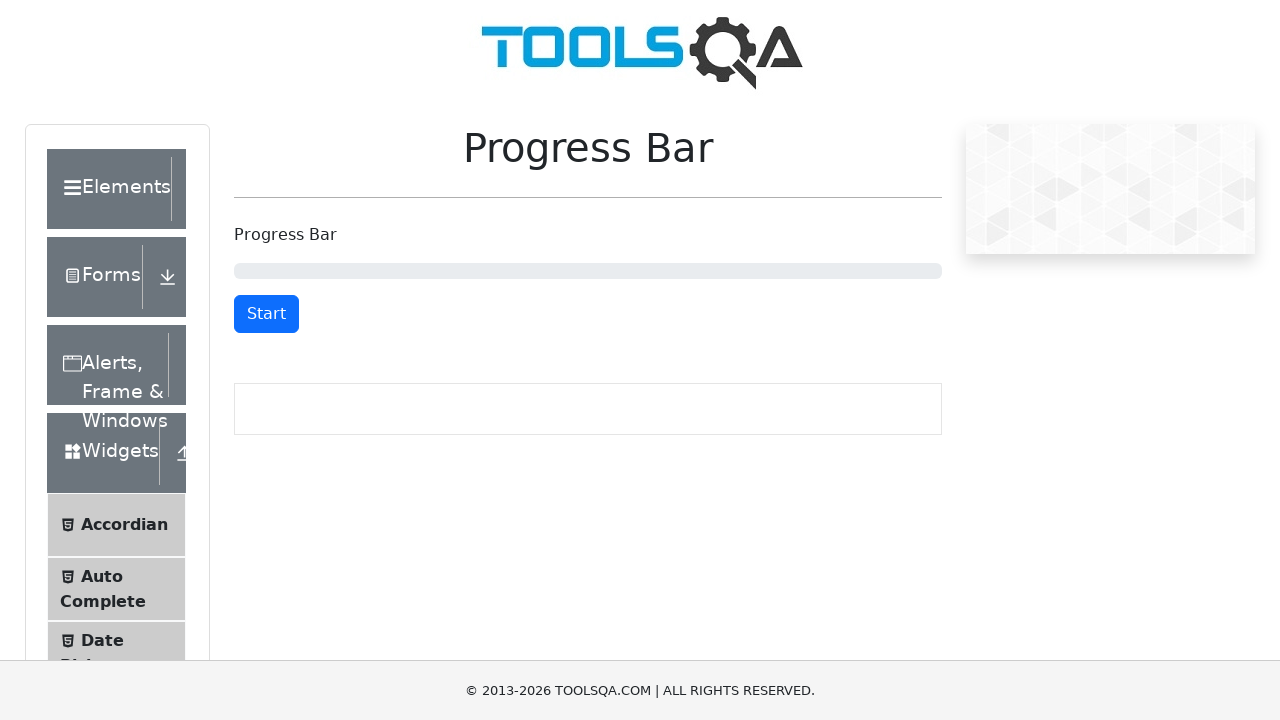

Clicked start button to begin progress bar at (266, 314) on button#startStopButton
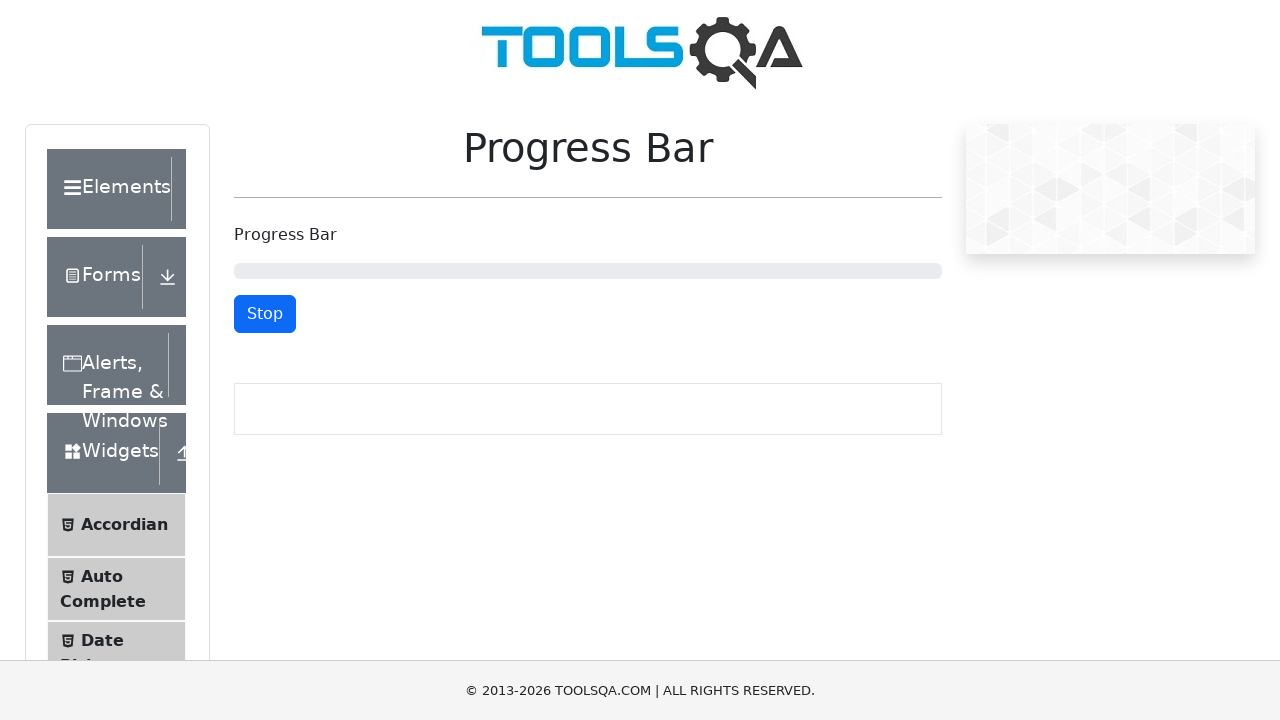

Located progress bar element
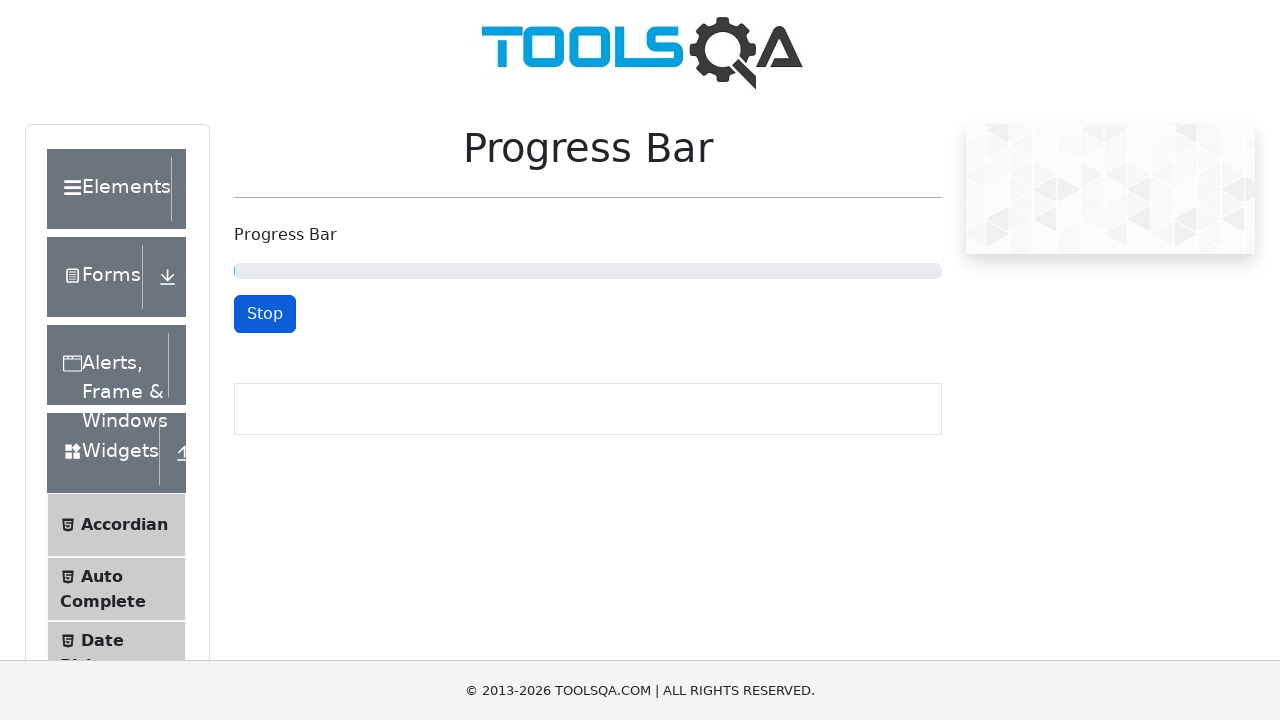

Waited for progress bar to reach 100%
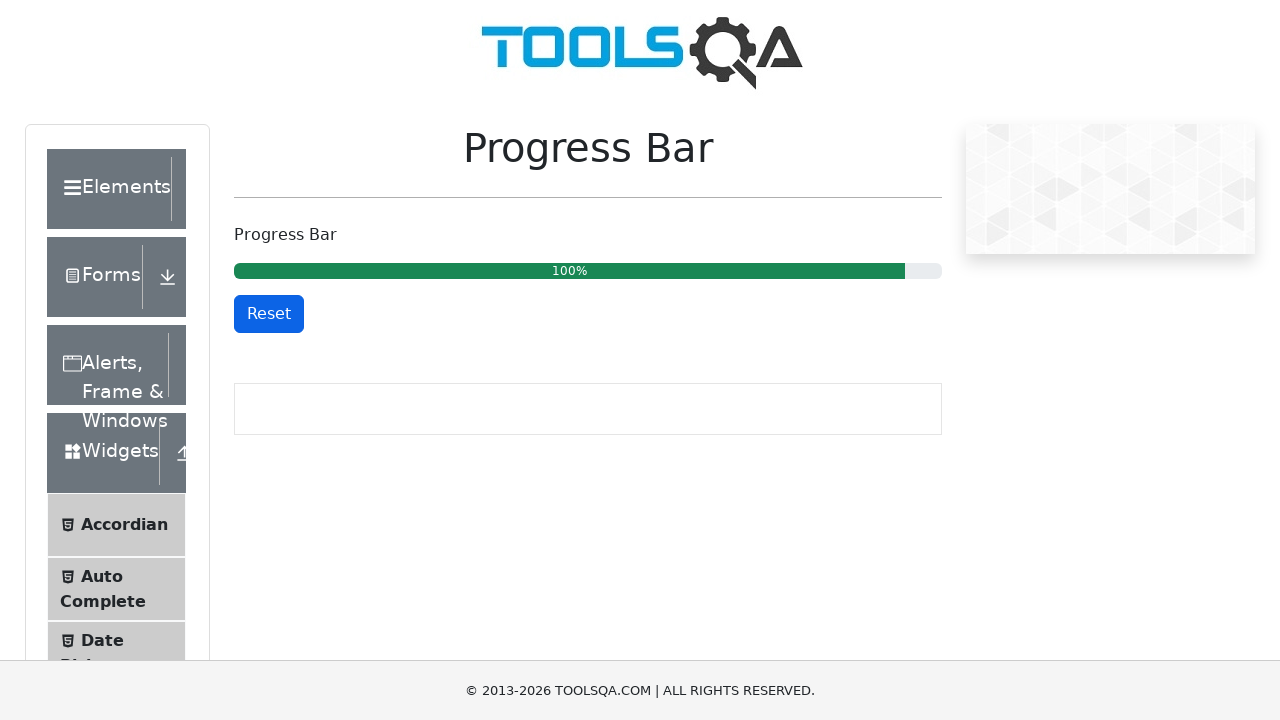

Verified progress bar text content is 100%
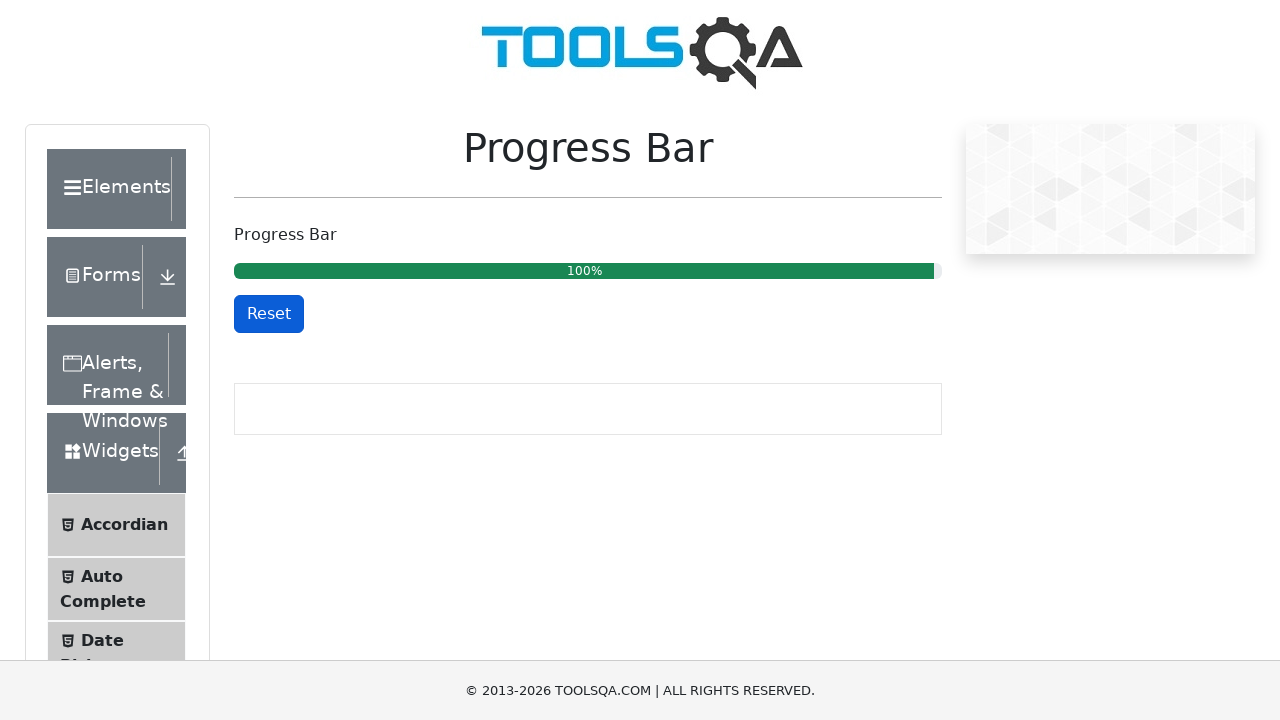

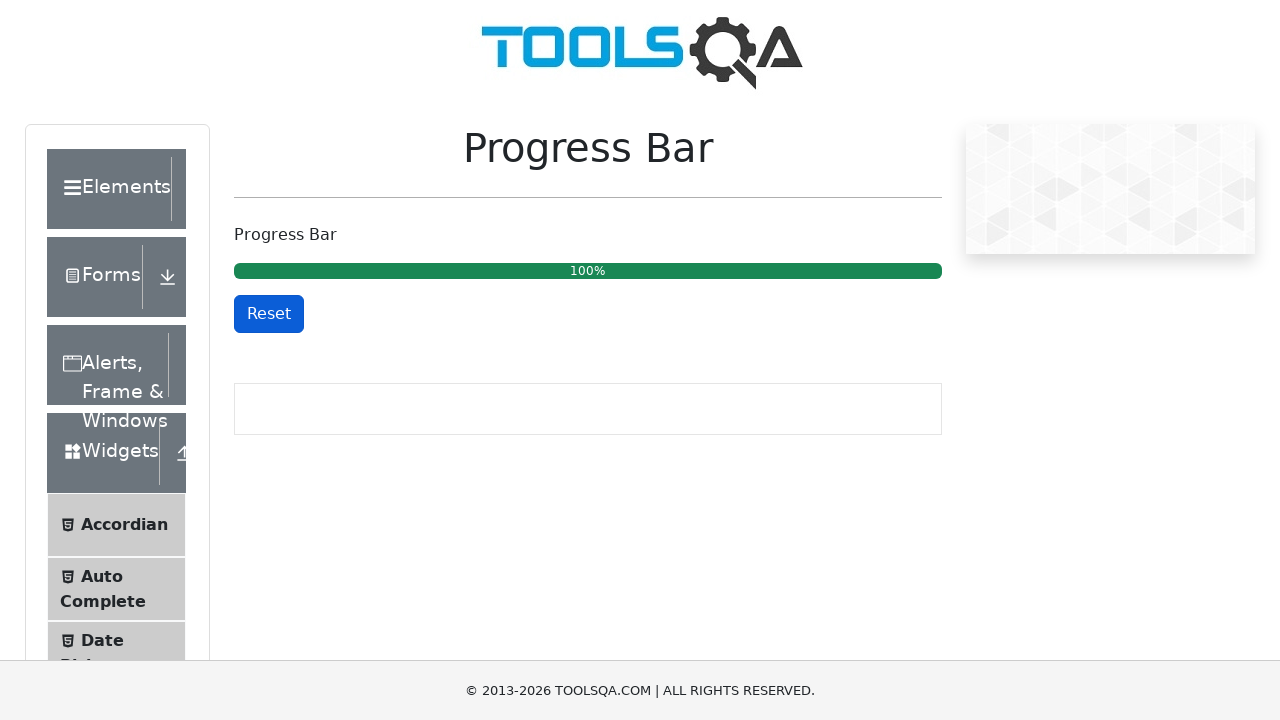